Tests the practice retry functionality of an animal fluency test application by clicking the start button, waiting for voice guidance to complete, and verifying the UI state during practice trials and retry scenarios when there's no user response.

Starting URL: https://psykim.github.io/CFTADMIN/animal-fluency-test-v6.html

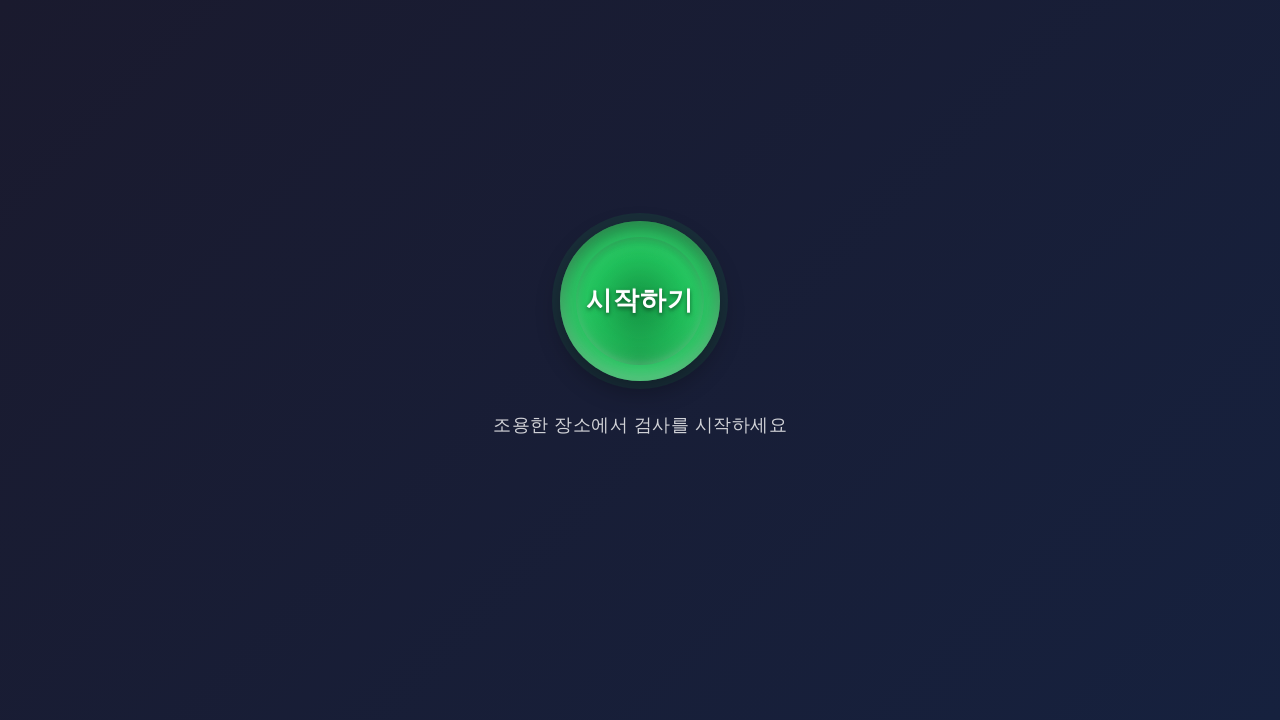

Waited for page to reach networkidle state
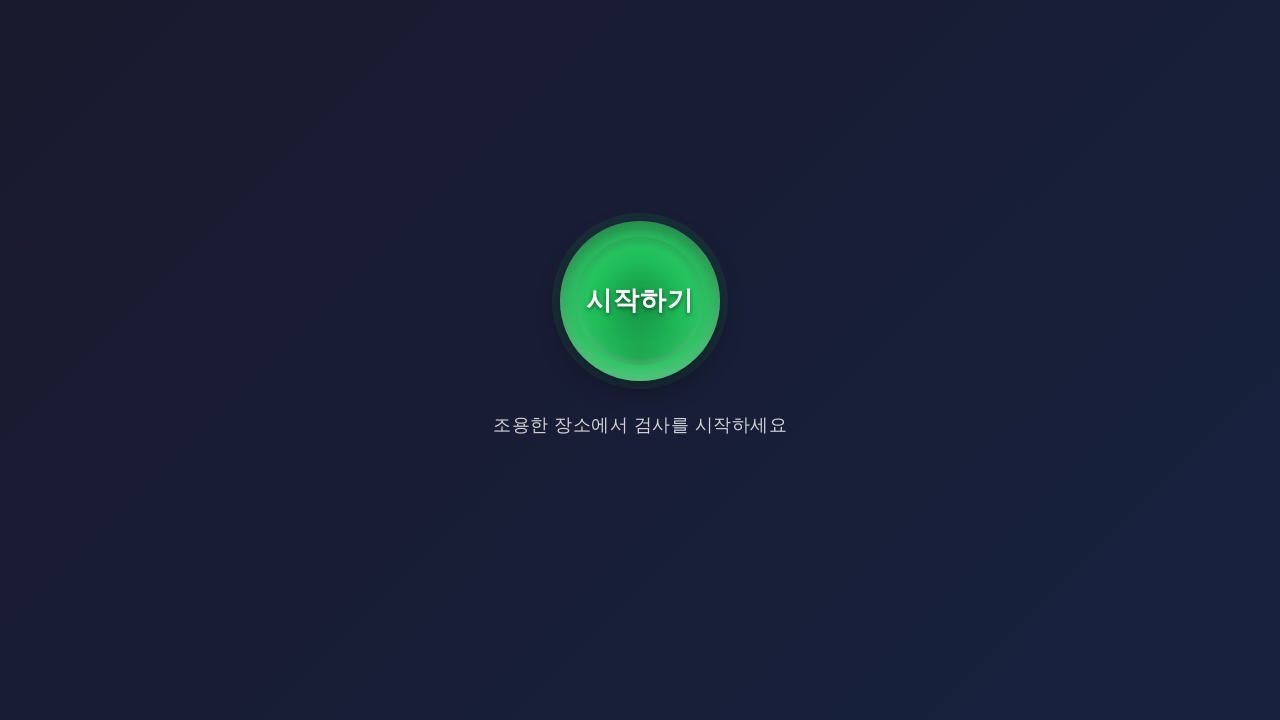

Waited 3 seconds for additional page initialization
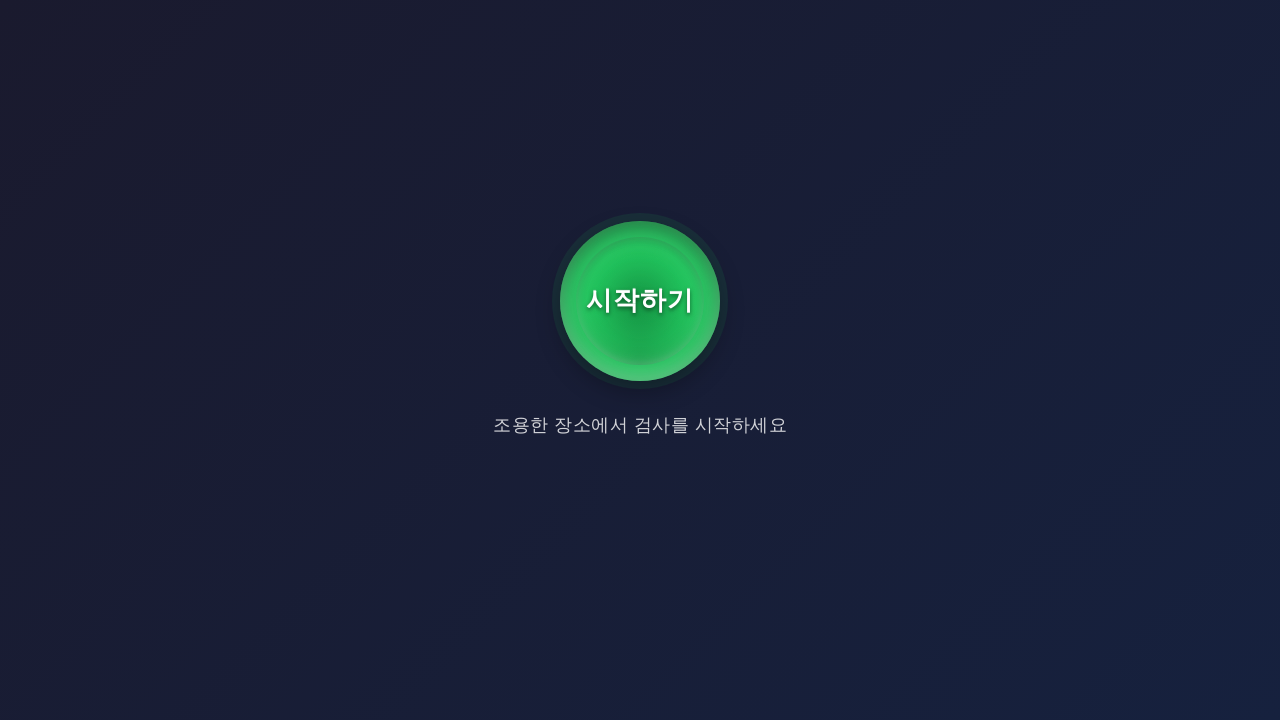

Clicked the manual start button to initiate the animal fluency test at (640, 301) on #manualStartBtn
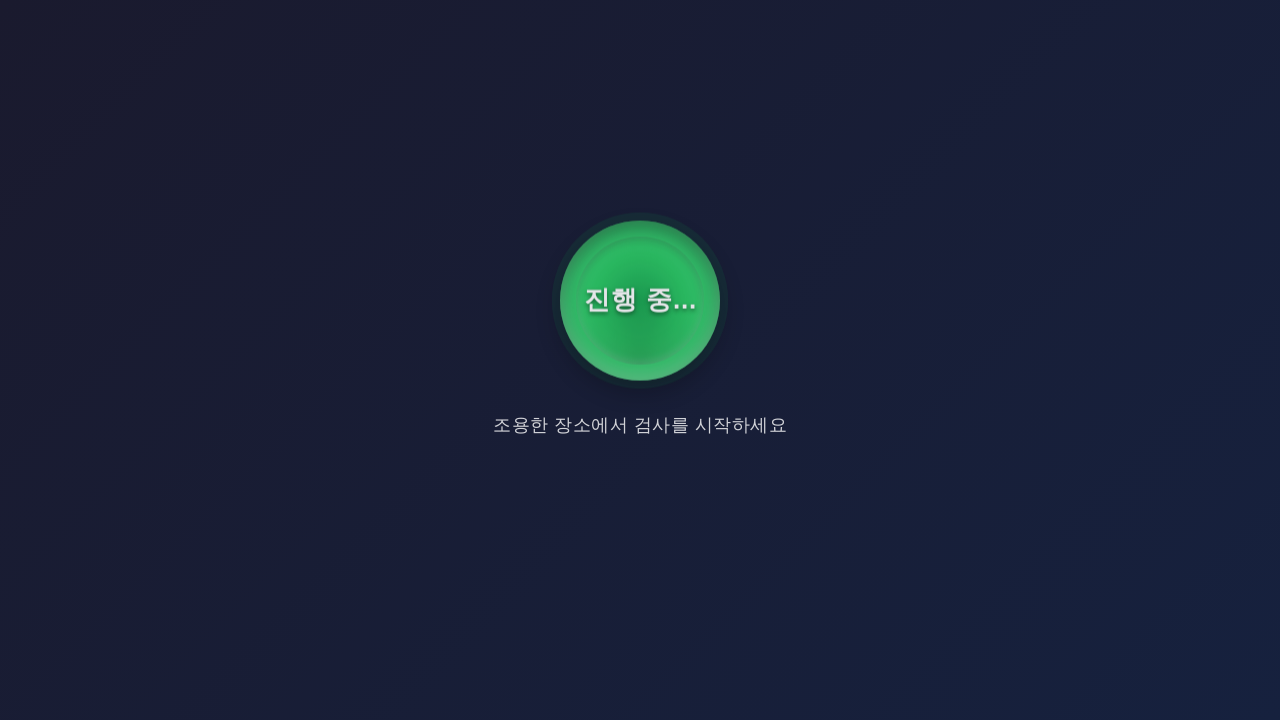

Waited 25 seconds for voice guidance to complete
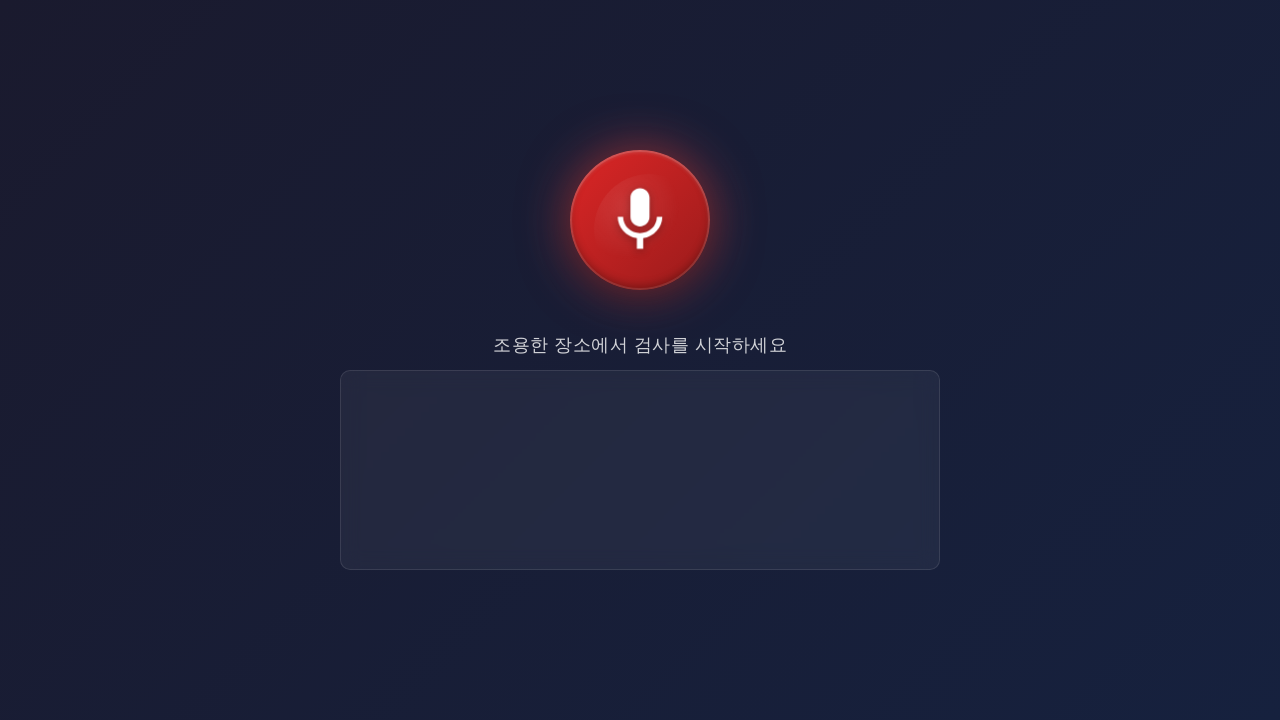

Waited 12 seconds for practice trial to complete with no user response
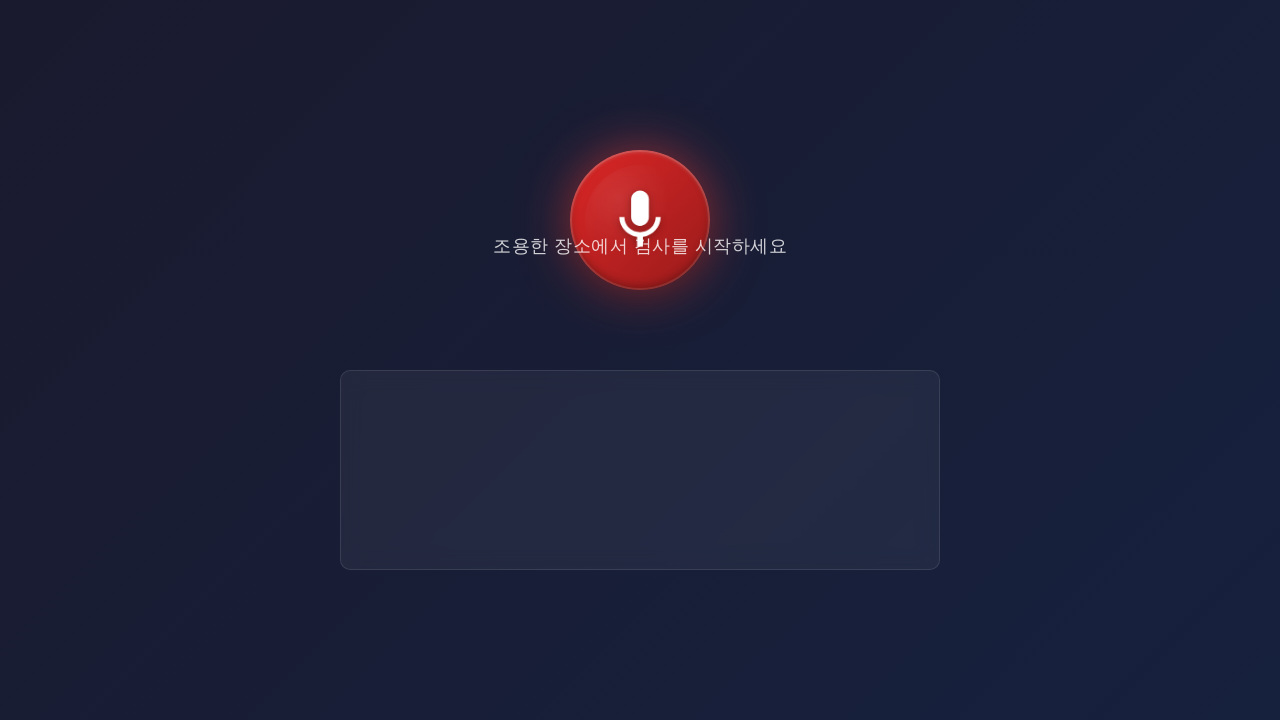

Waited 5 seconds for retry guidance to play
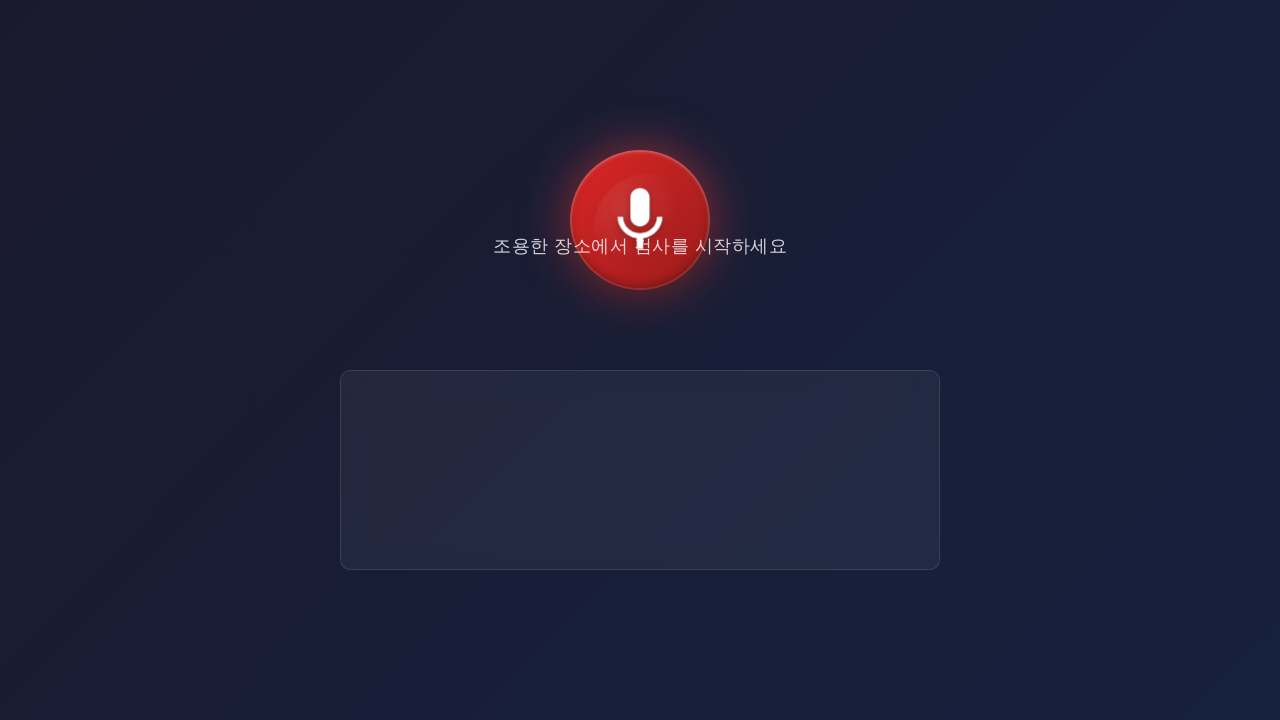

Waited 15 seconds for retry attempt to complete
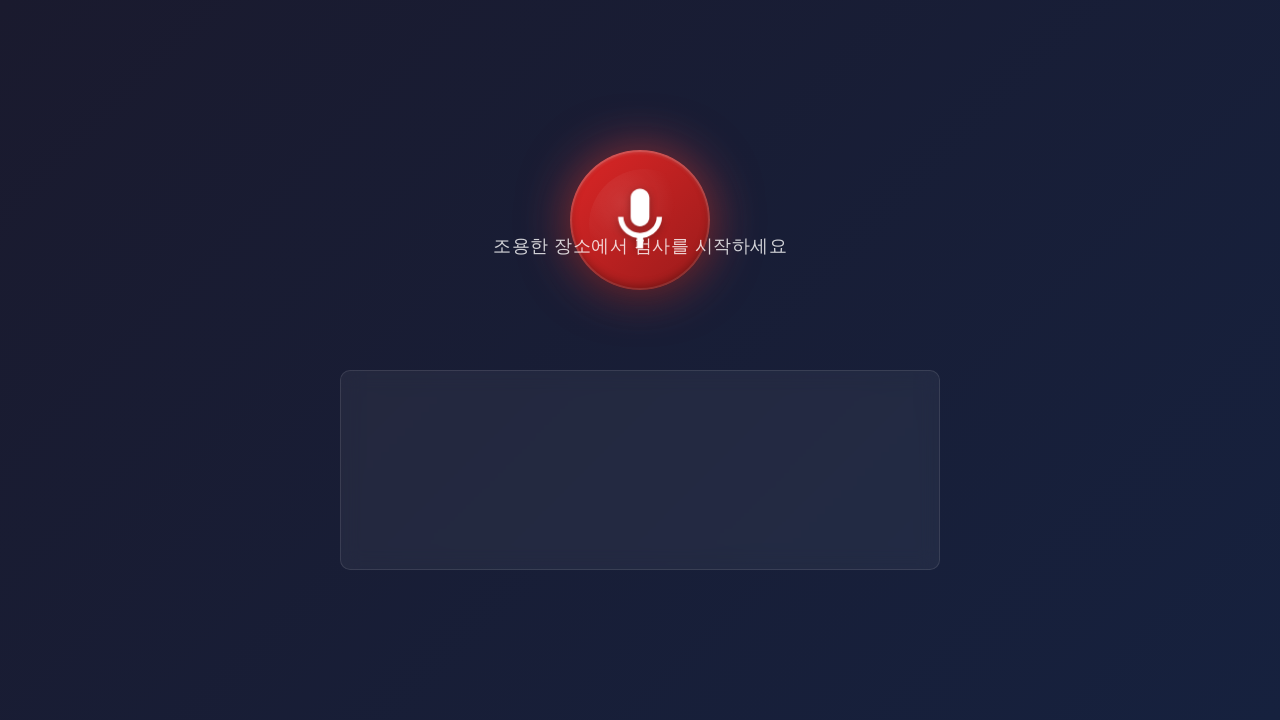

Verified that voice guide text element is present in the final state
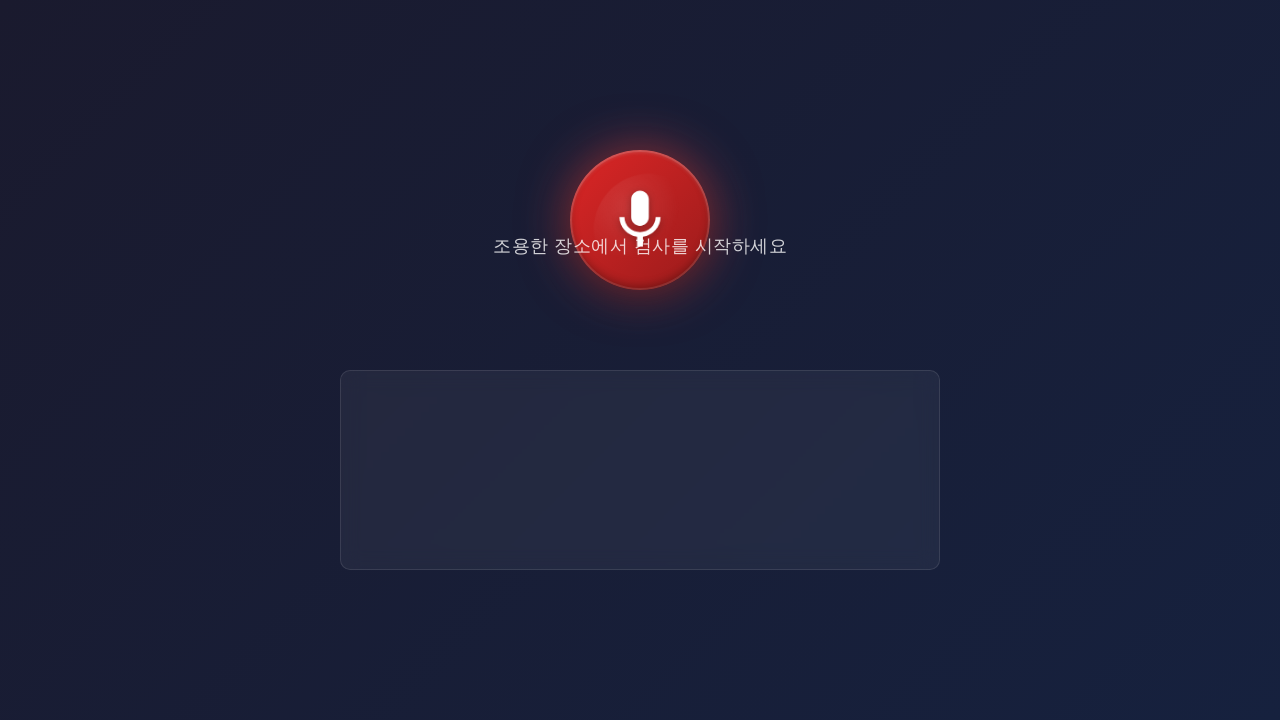

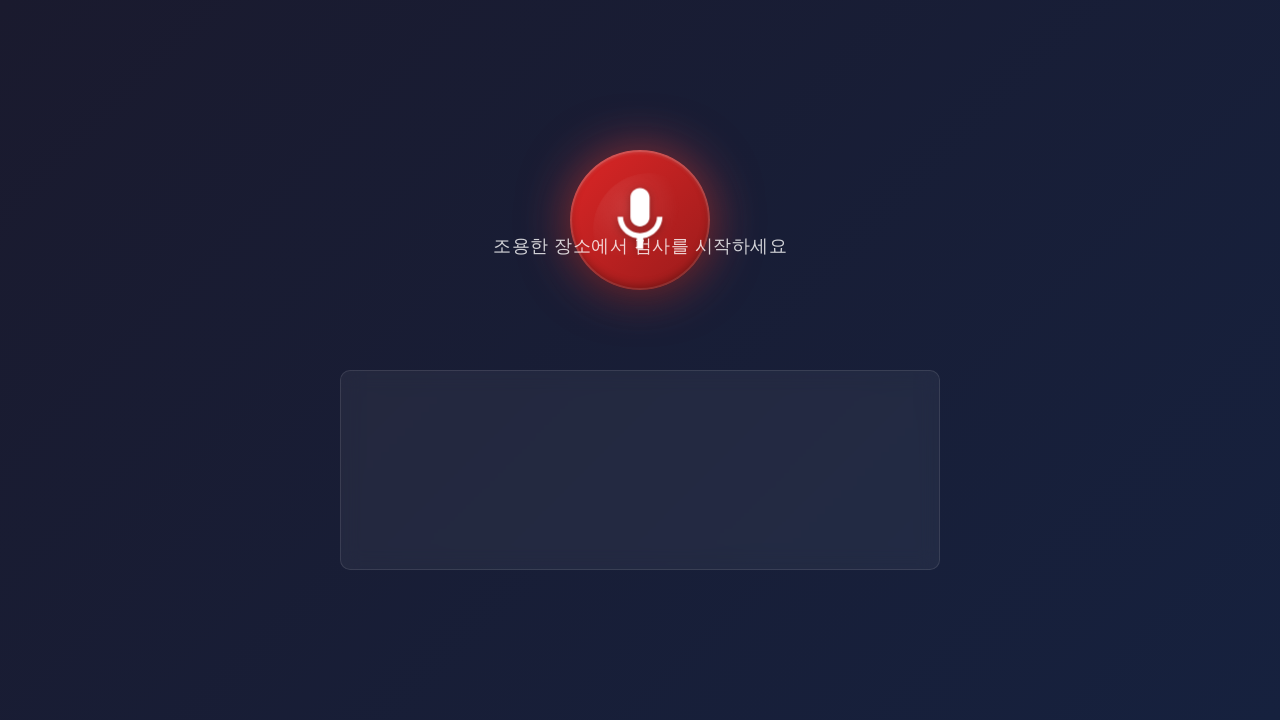